Waits for progress bar to complete by checking for the completion class attribute and verifies the text

Starting URL: https://seleniumui.moderntester.pl/progressbar.php

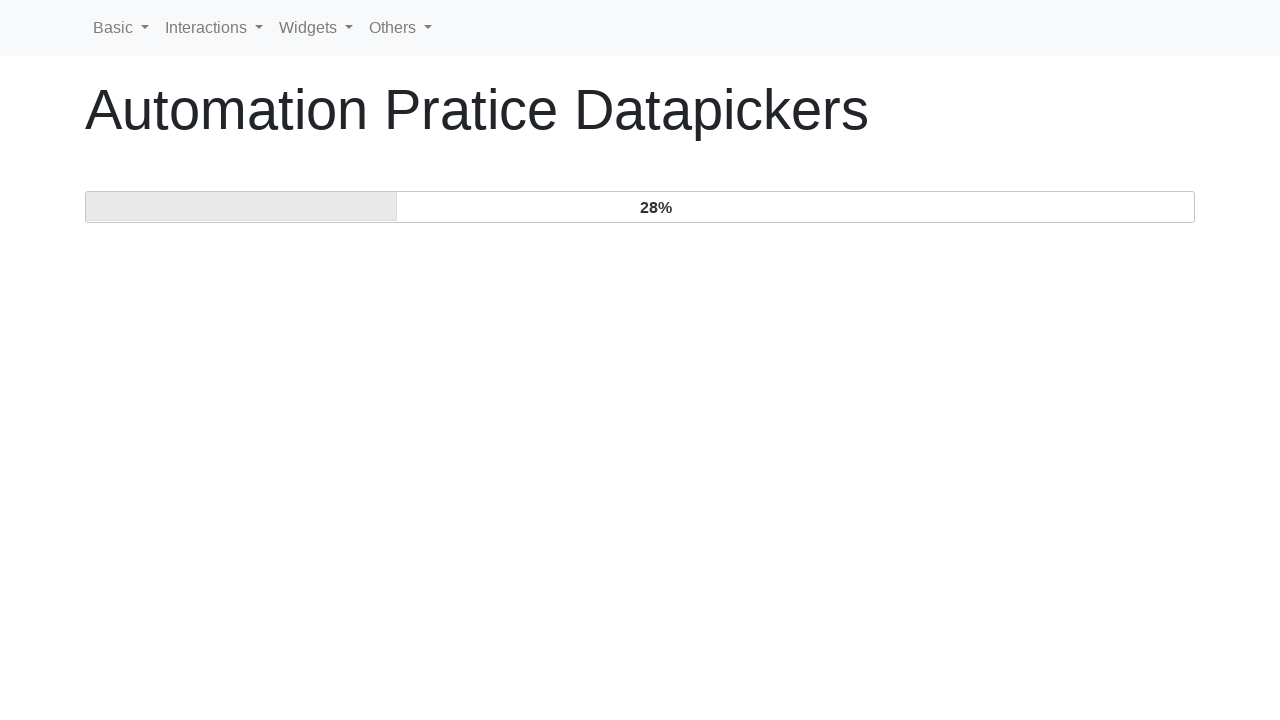

Navigated to progress bar test page
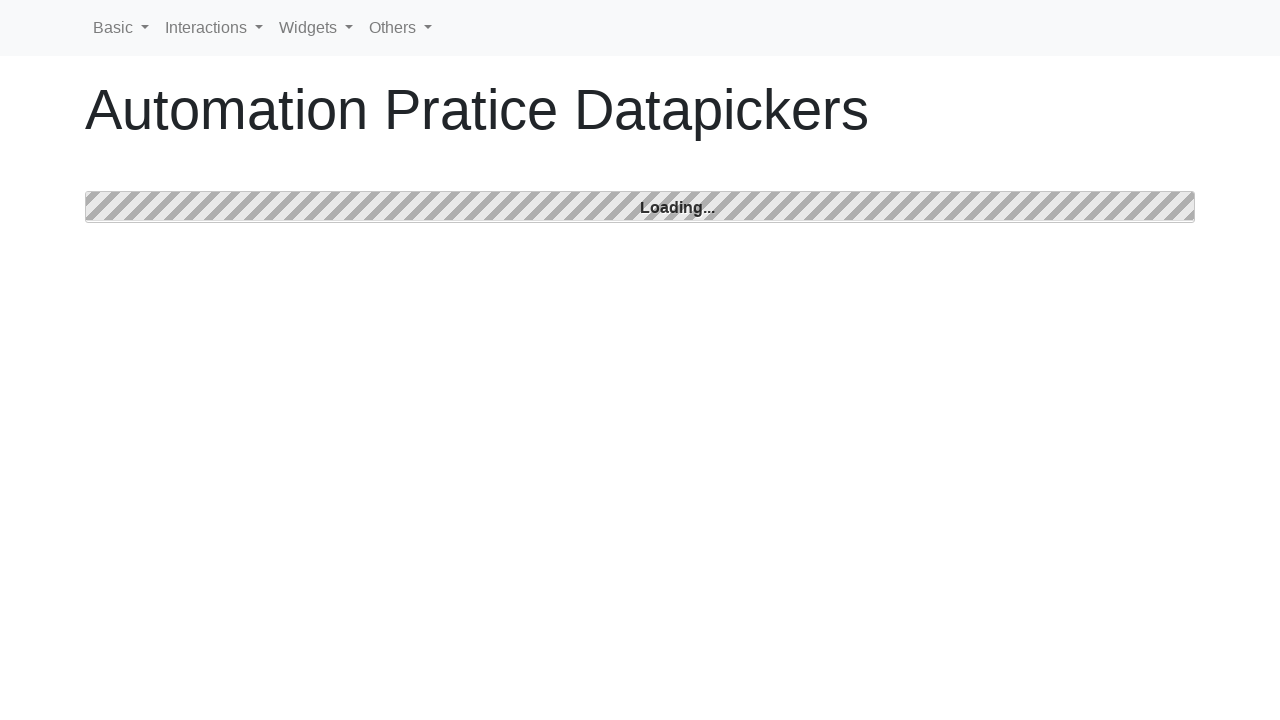

Progress bar completed - element with complete class found
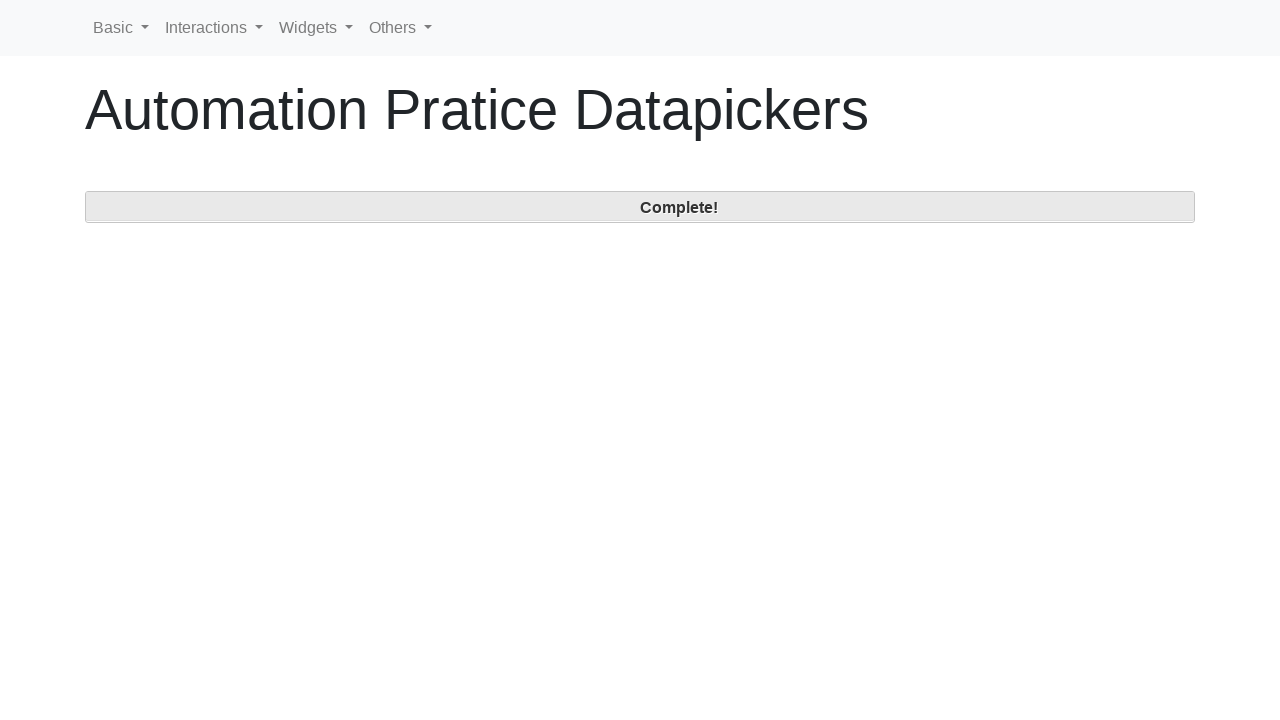

Retrieved progress bar completion text
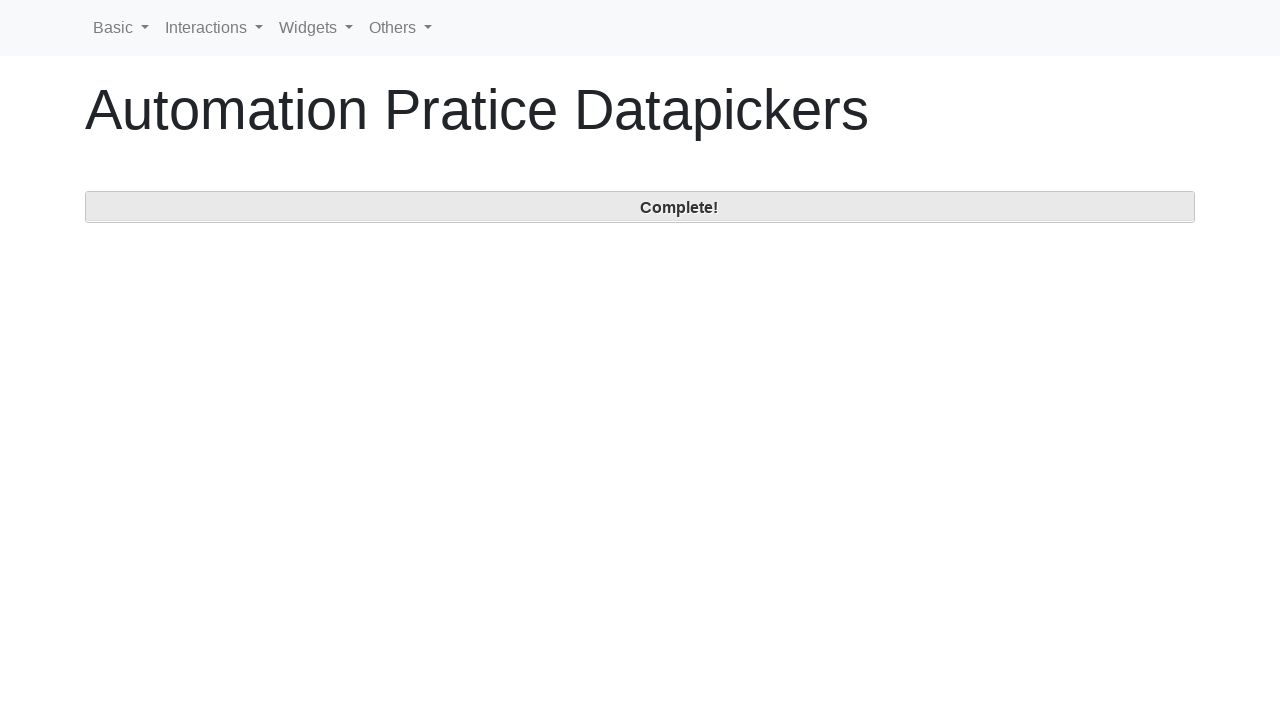

Verified progress bar text is 'Complete!'
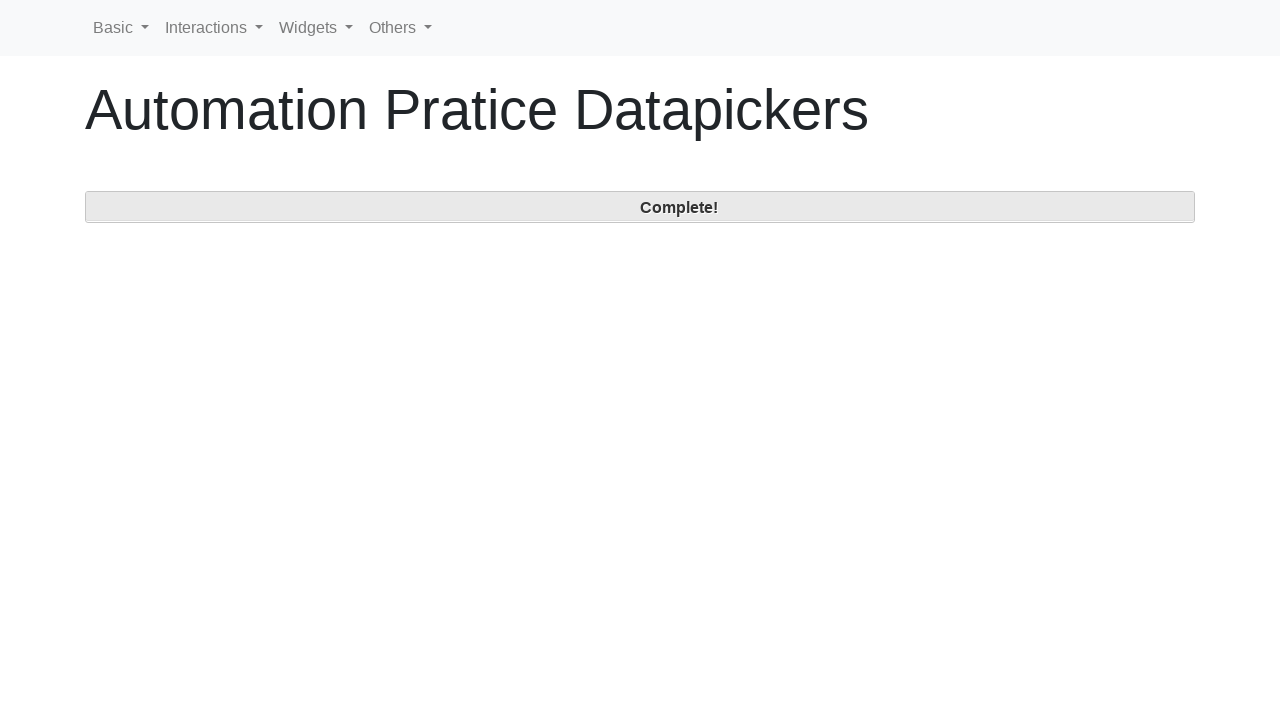

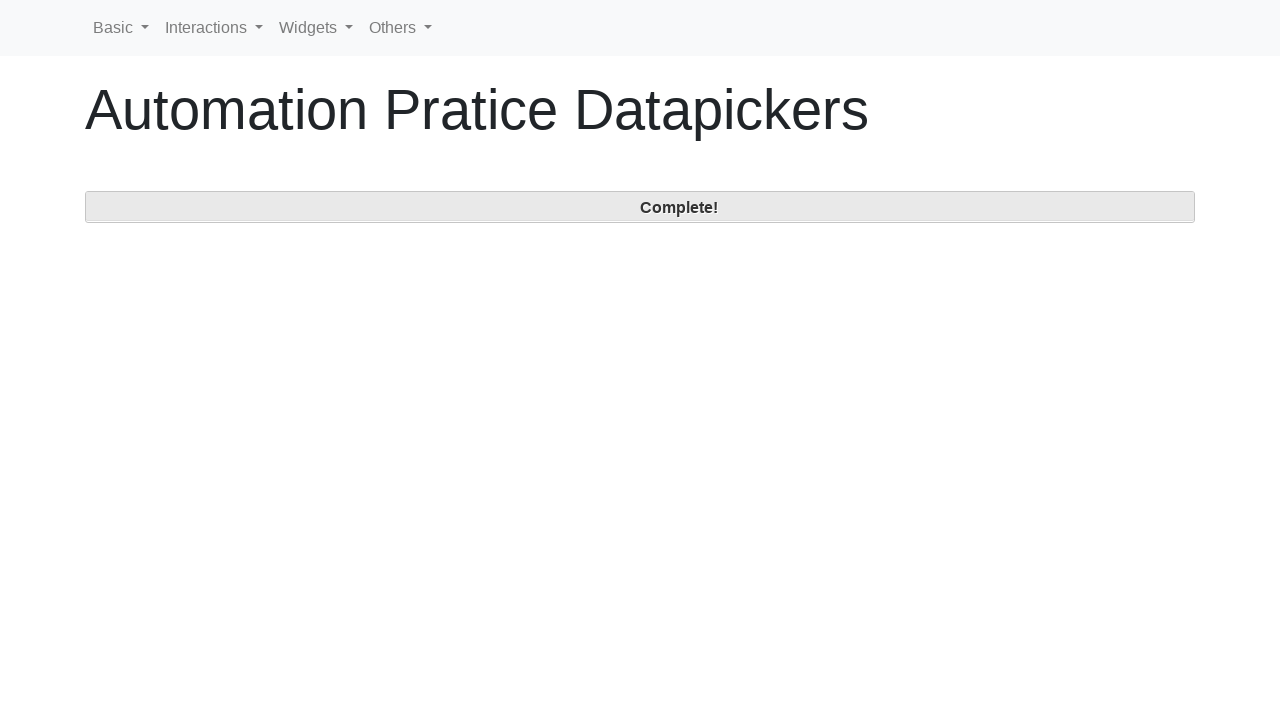